Tests dropdown selection functionality by selecting options using different methods (by index and by visible text) on a dropdown element

Starting URL: https://www.leafground.com/select.xhtml

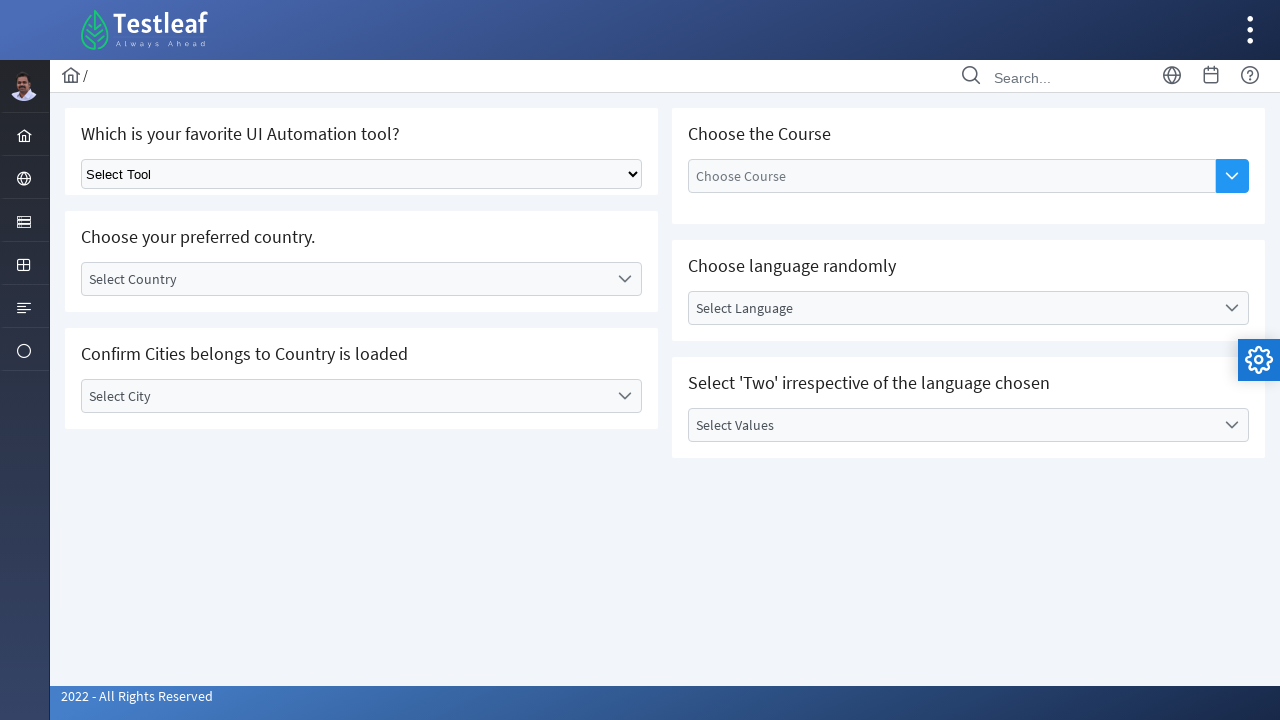

Selected second option in dropdown by index on .ui-selectonemenu
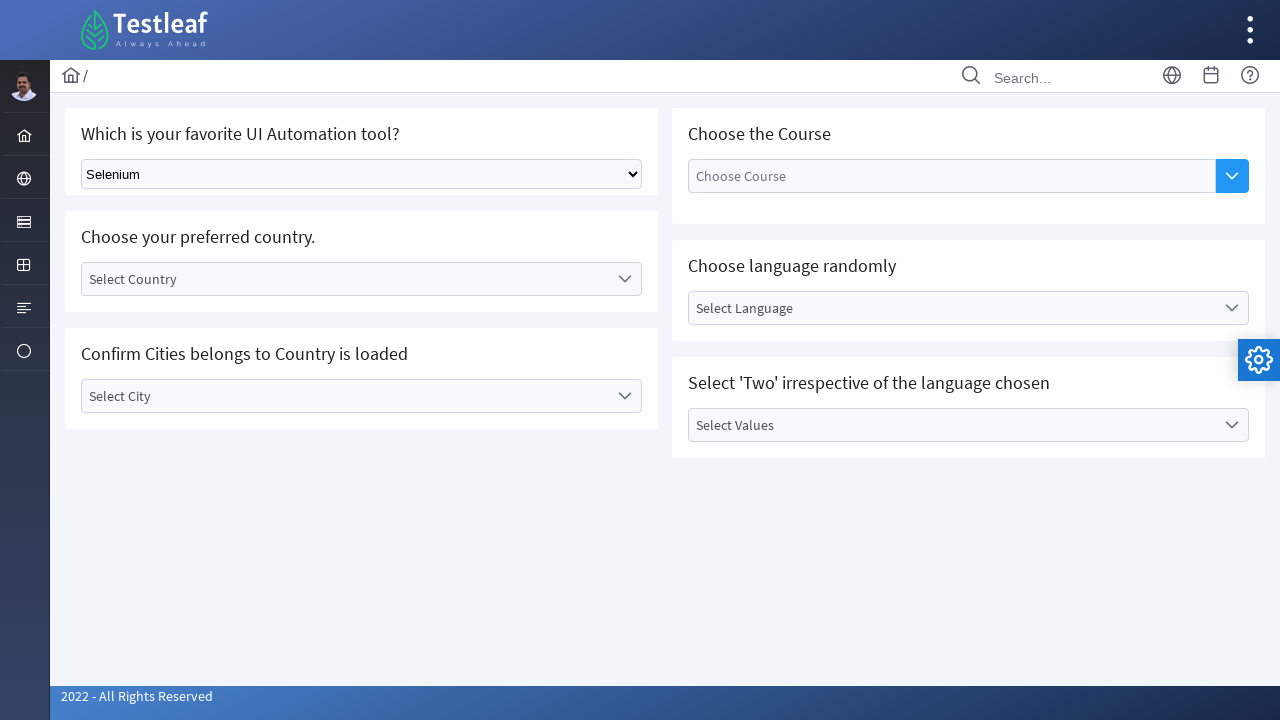

Waited 3 seconds for dropdown selection to register
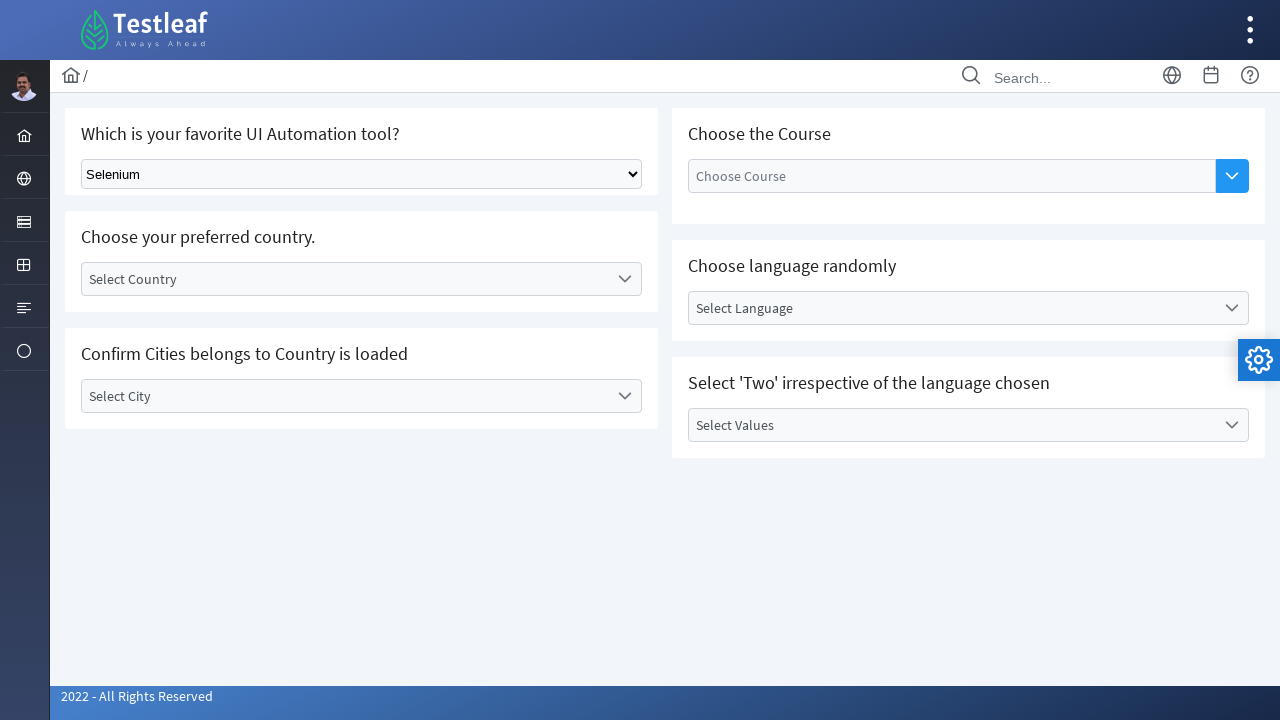

Selected 'Cypress' option in dropdown by visible text on .ui-selectonemenu
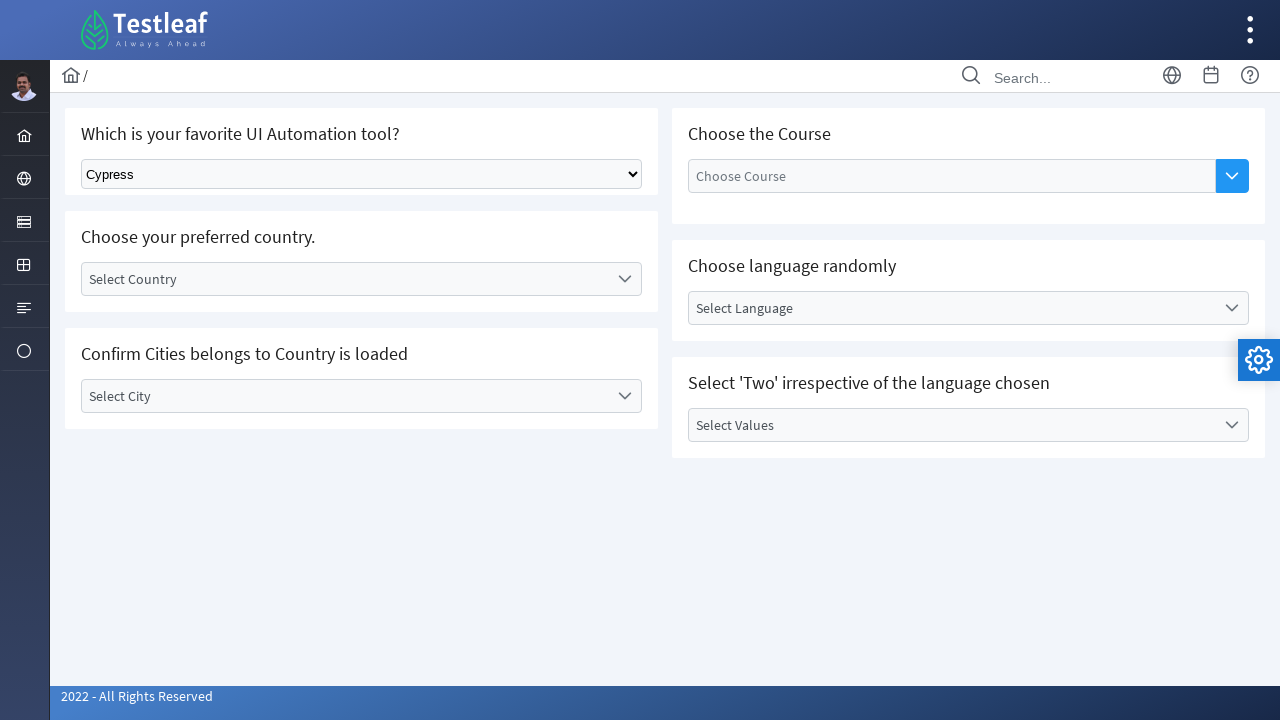

Retrieved all dropdown options - Total count: 19
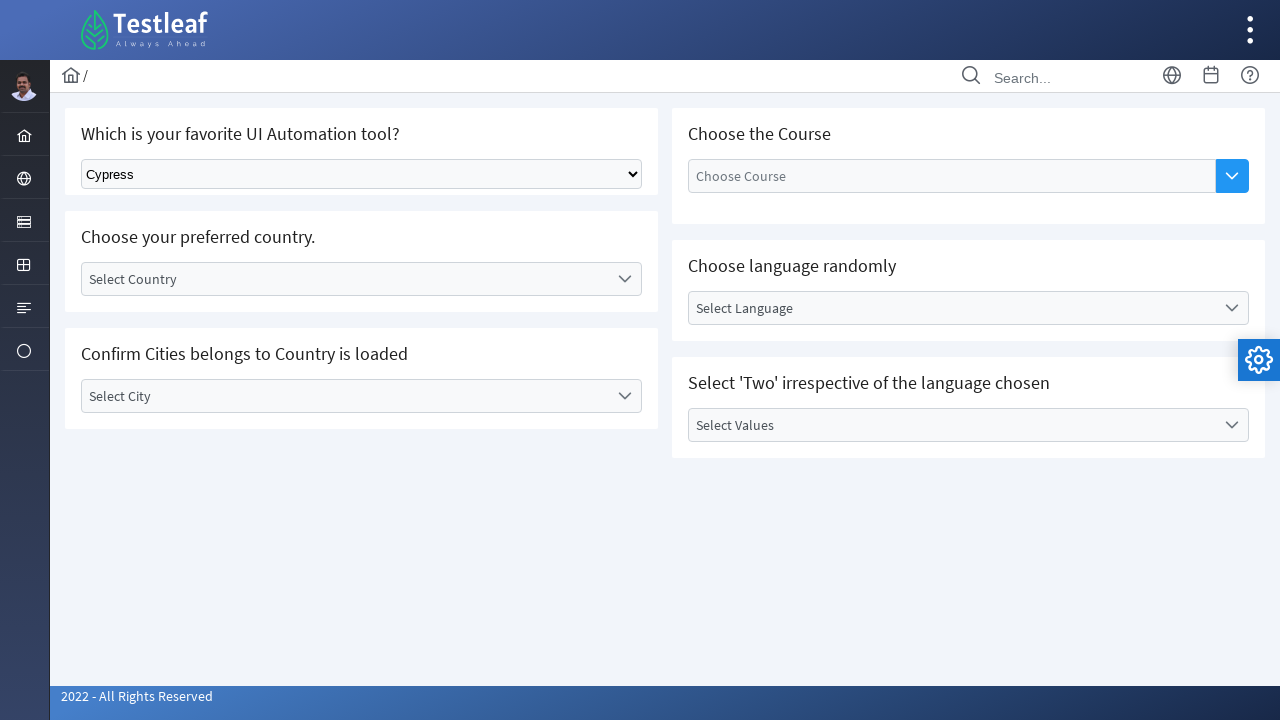

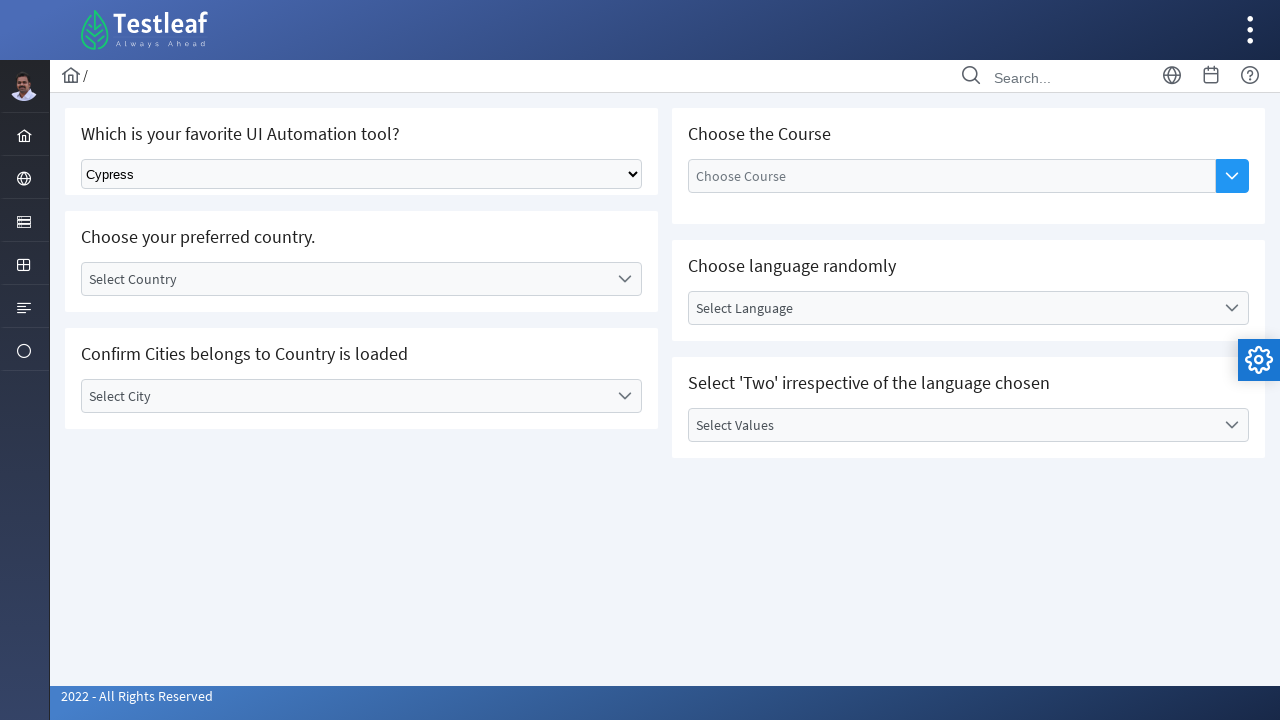